Tests selecting options from a dropdown using three different methods: by visible text, by value, and by index, then verifies each selection.

Starting URL: https://www.selenium.dev/selenium/web/formPage.html

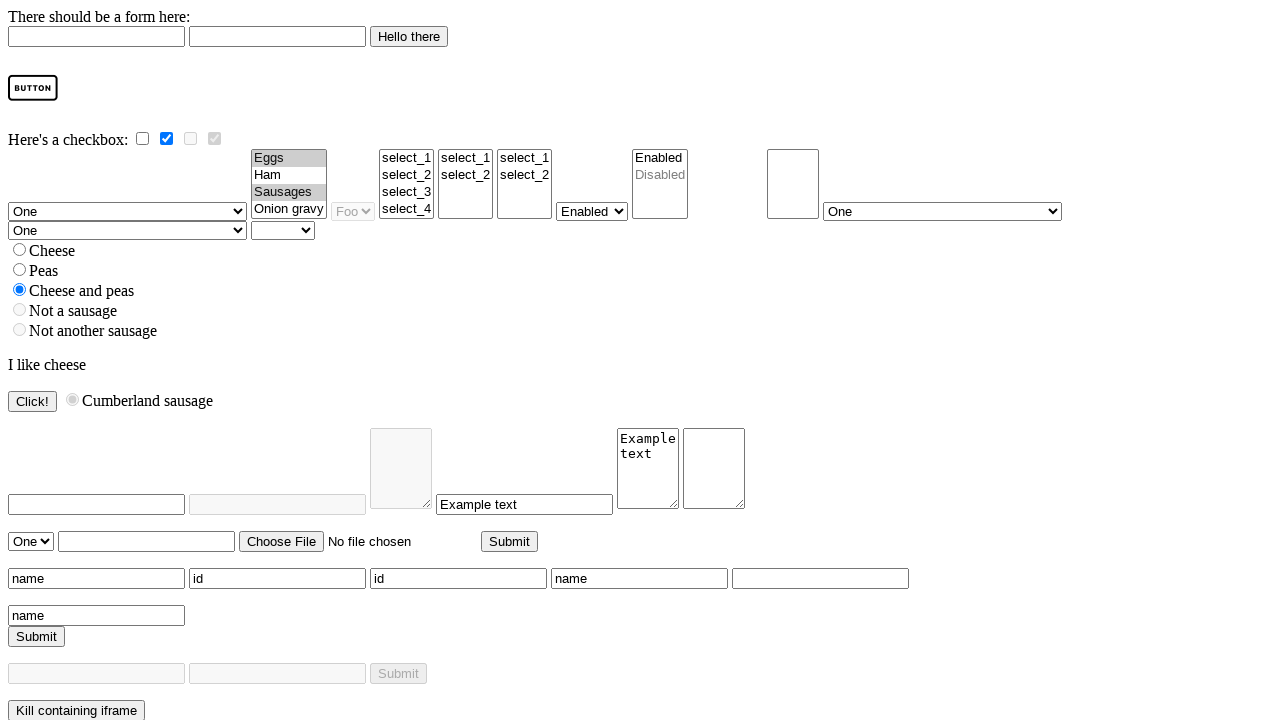

Selected 'Four' option by visible text from dropdown on select[name='selectomatic']
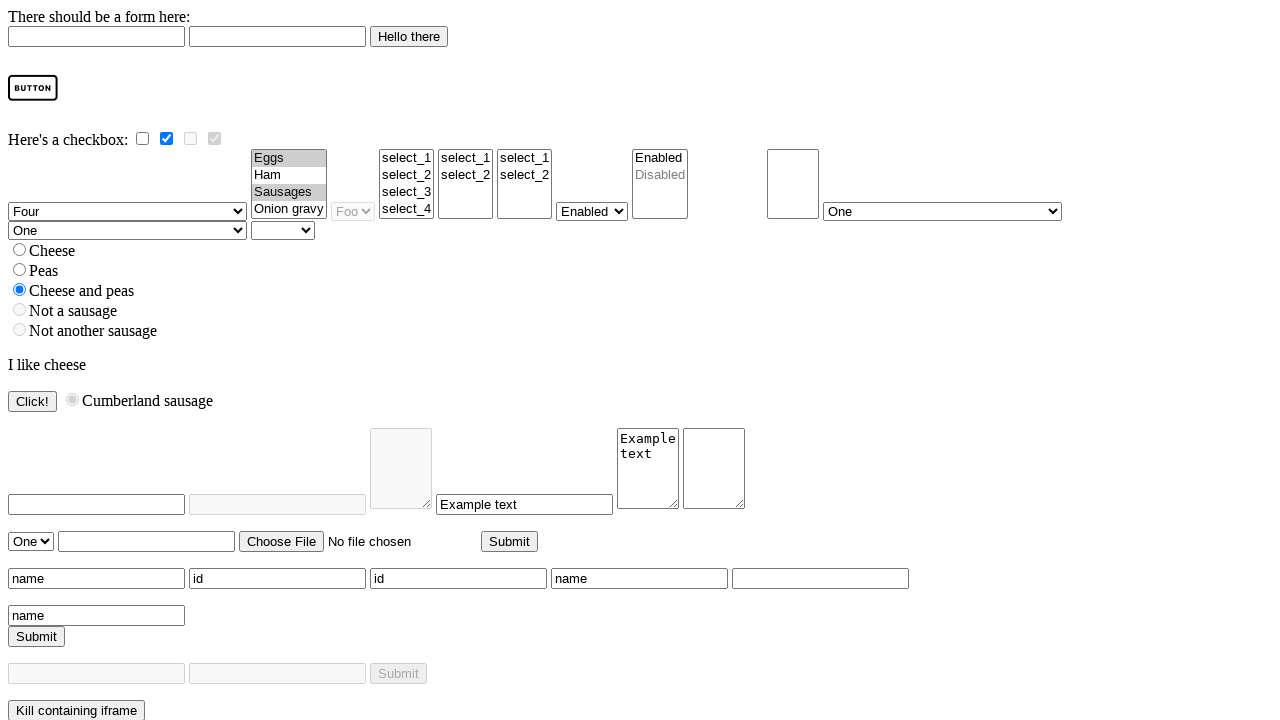

Verified 'Four' option is selected
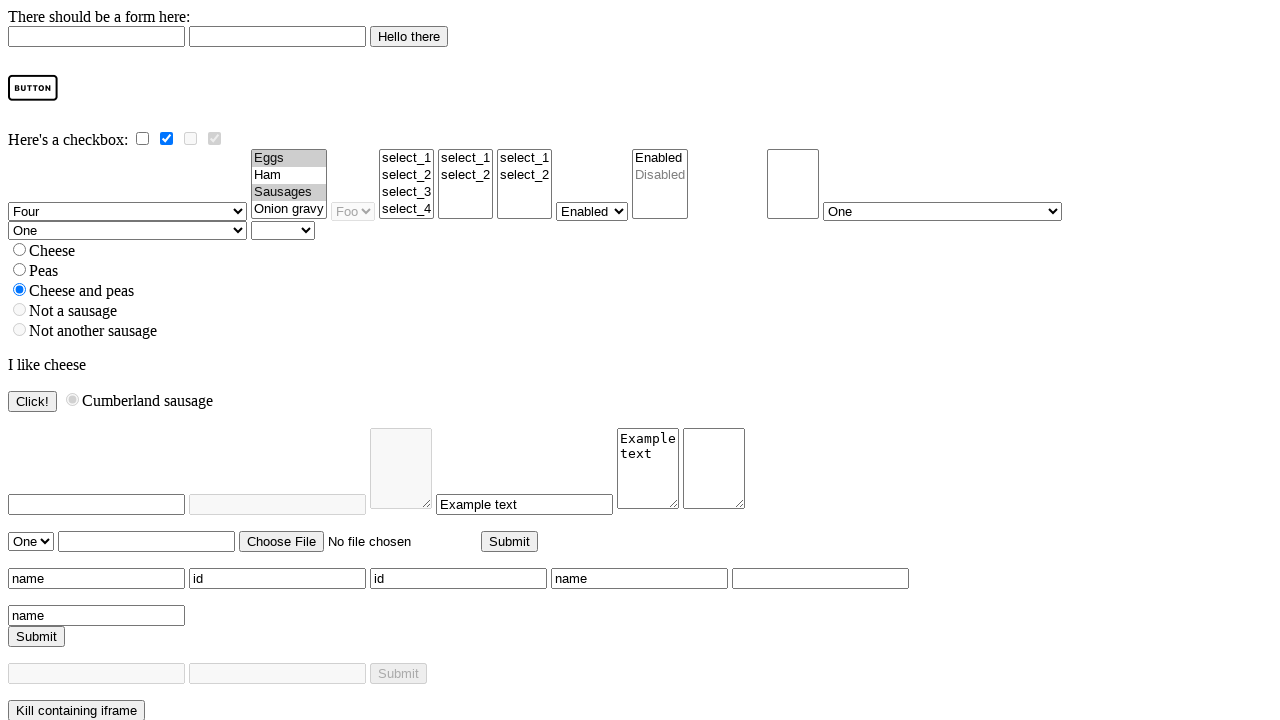

Selected option by value 'two' from dropdown on select[name='selectomatic']
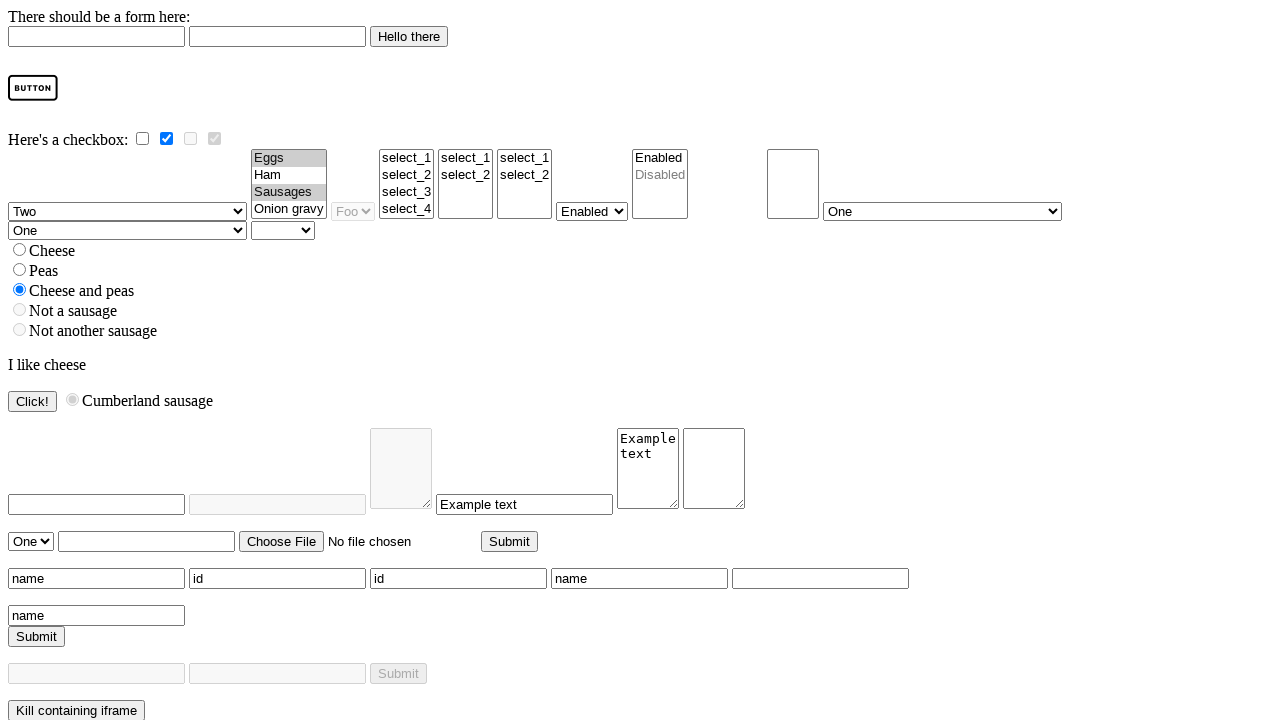

Verified 'two' option is selected
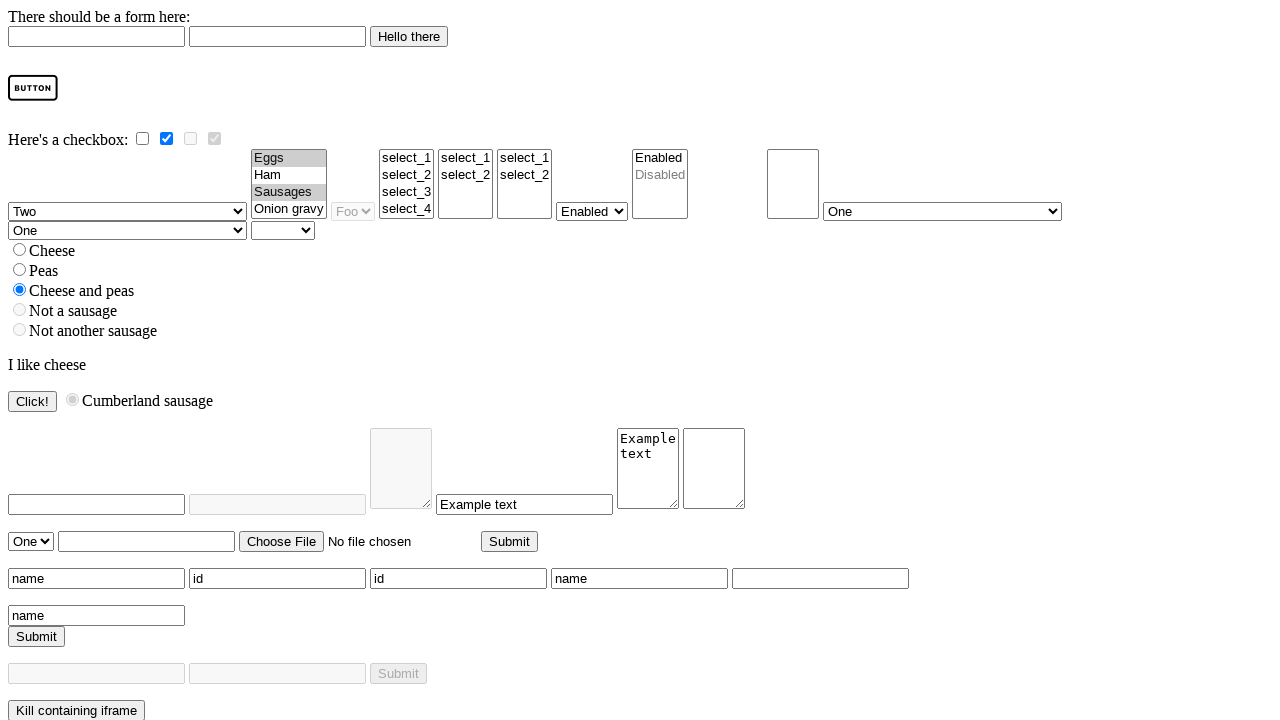

Selected option at index 3 from dropdown on select[name='selectomatic']
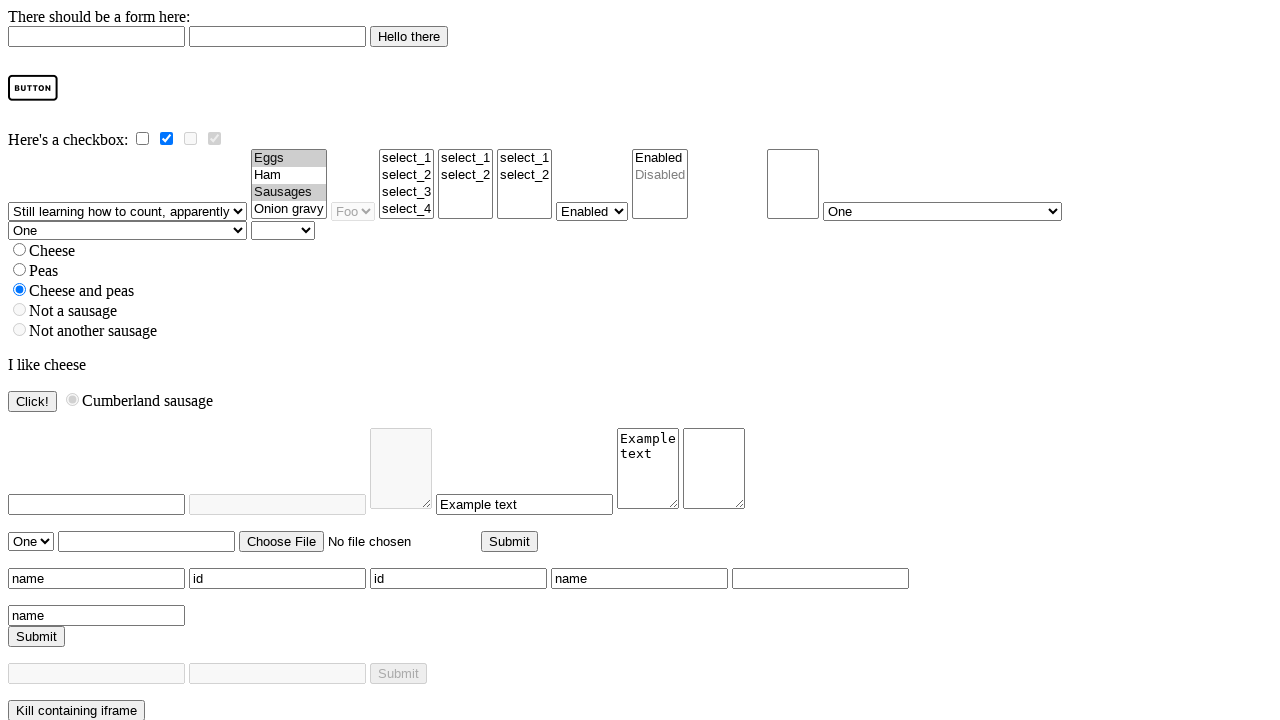

Verified option at index 3 is selected
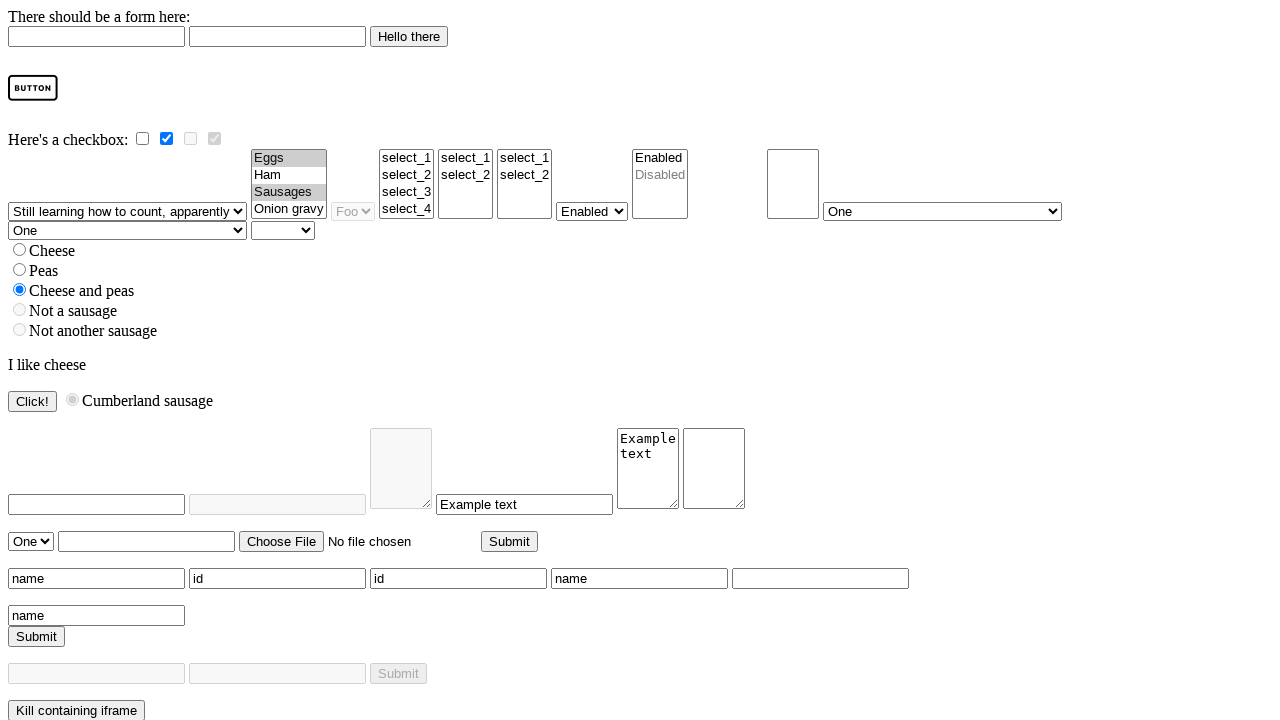

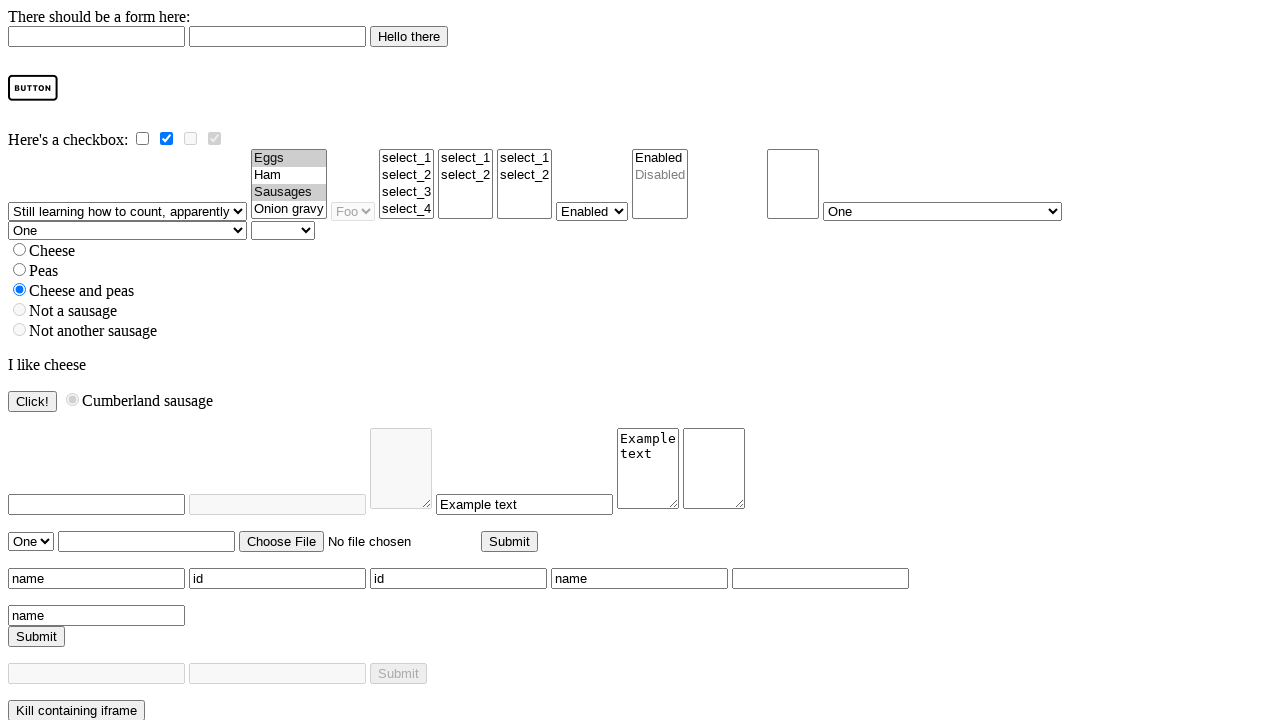